Tests table sorting by clicking the Due column header and verifying the values are sorted in ascending order

Starting URL: http://the-internet.herokuapp.com/tables

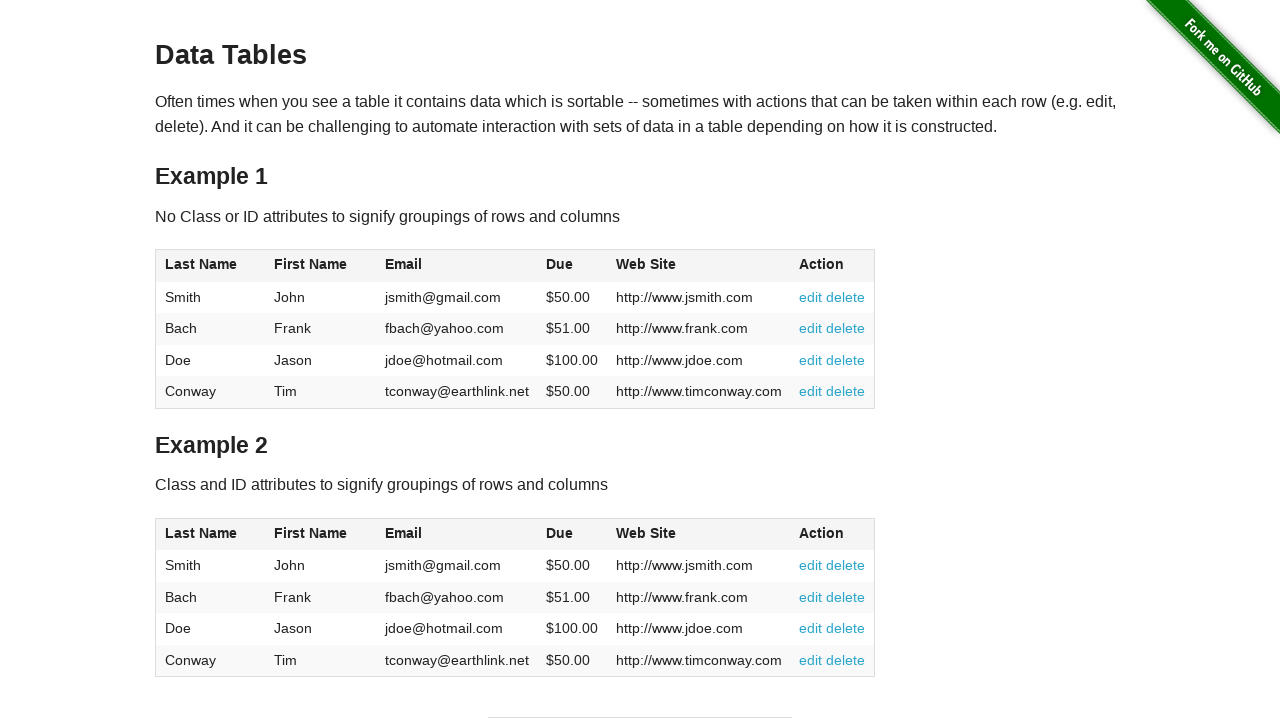

Clicked Due column header to sort ascending at (572, 266) on #table1 thead tr th:nth-of-type(4)
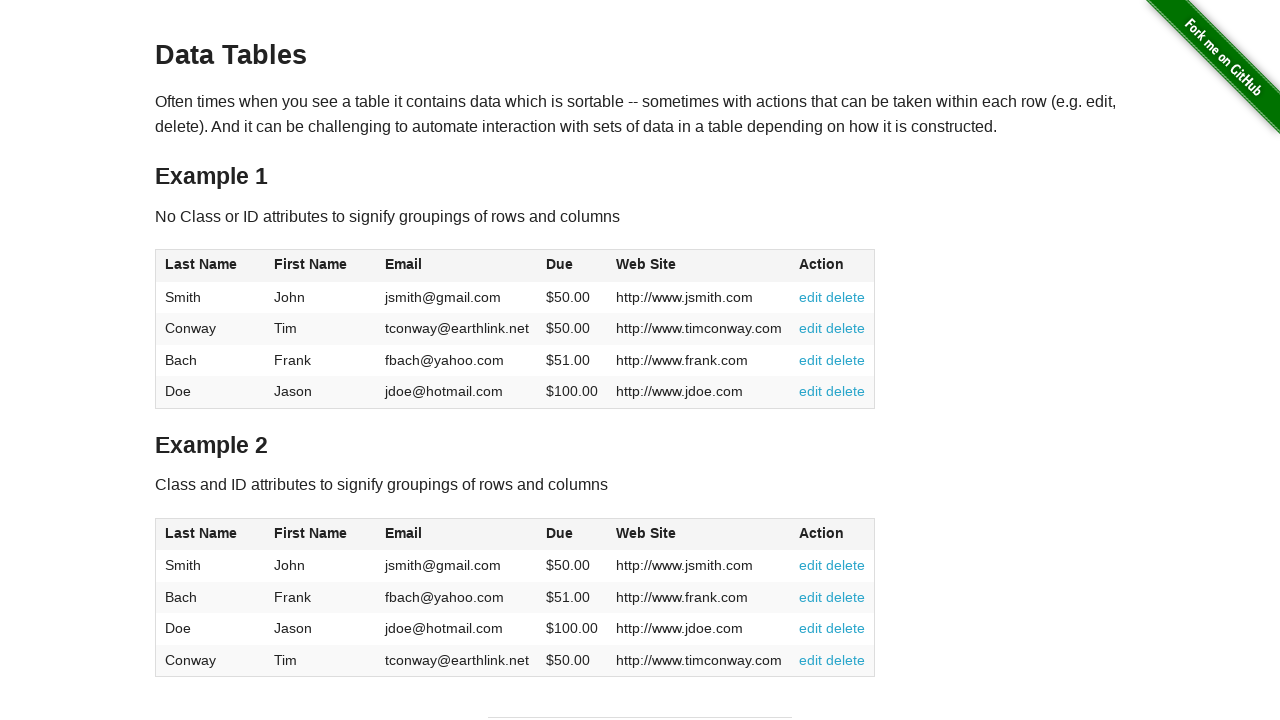

Waited for Due column values to load
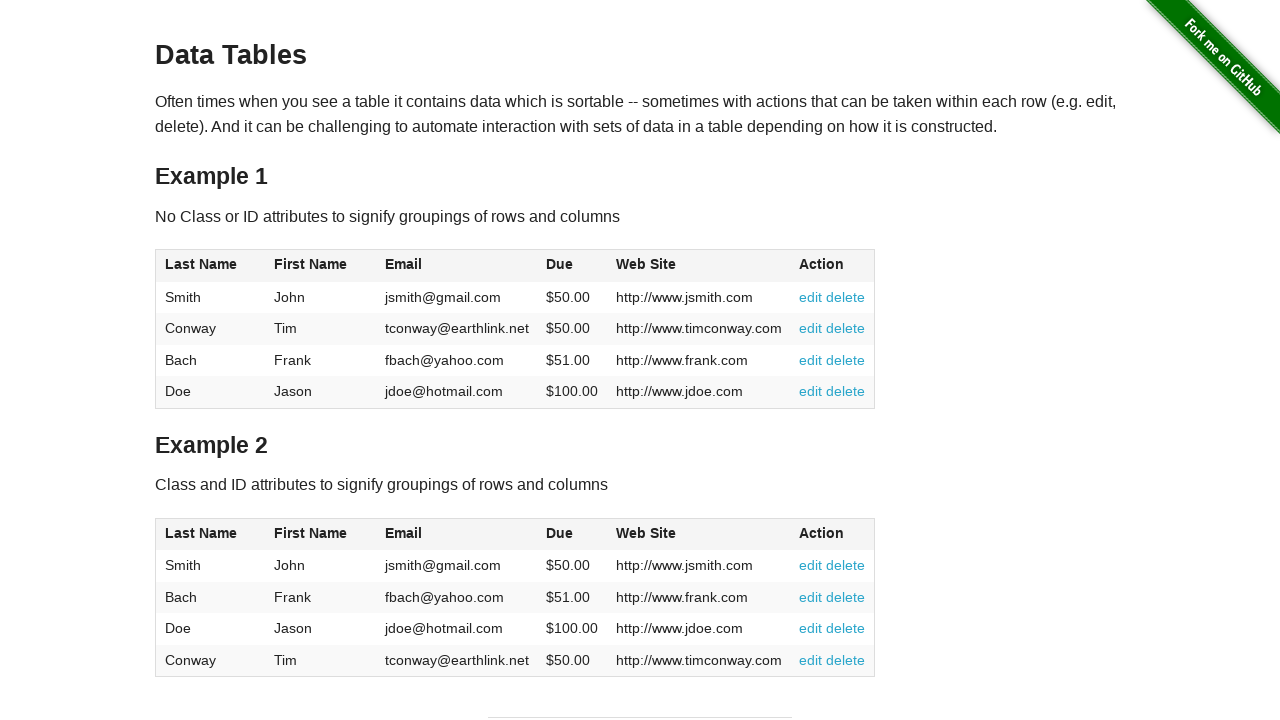

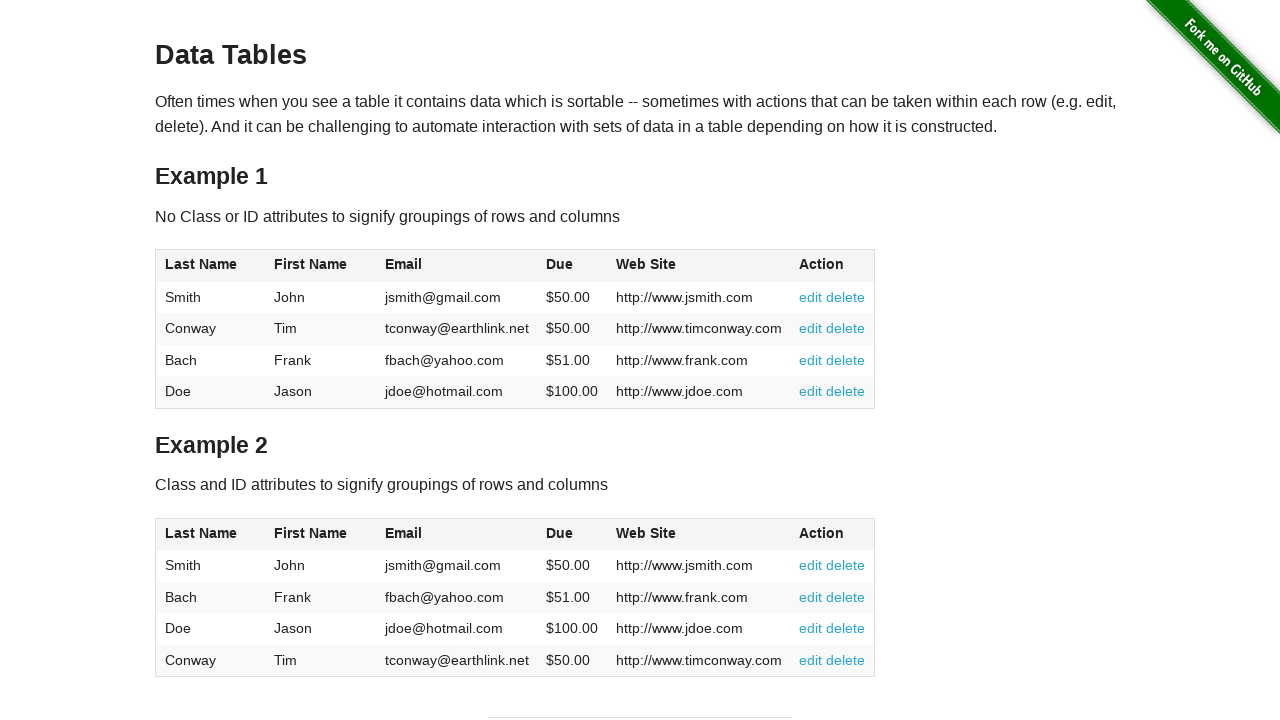